Tests dynamic loading Example 1 by clicking the link, starting load, waiting for completion, and verifying "Hello World!" appears.

Starting URL: http://the-internet.herokuapp.com/dynamic_loading

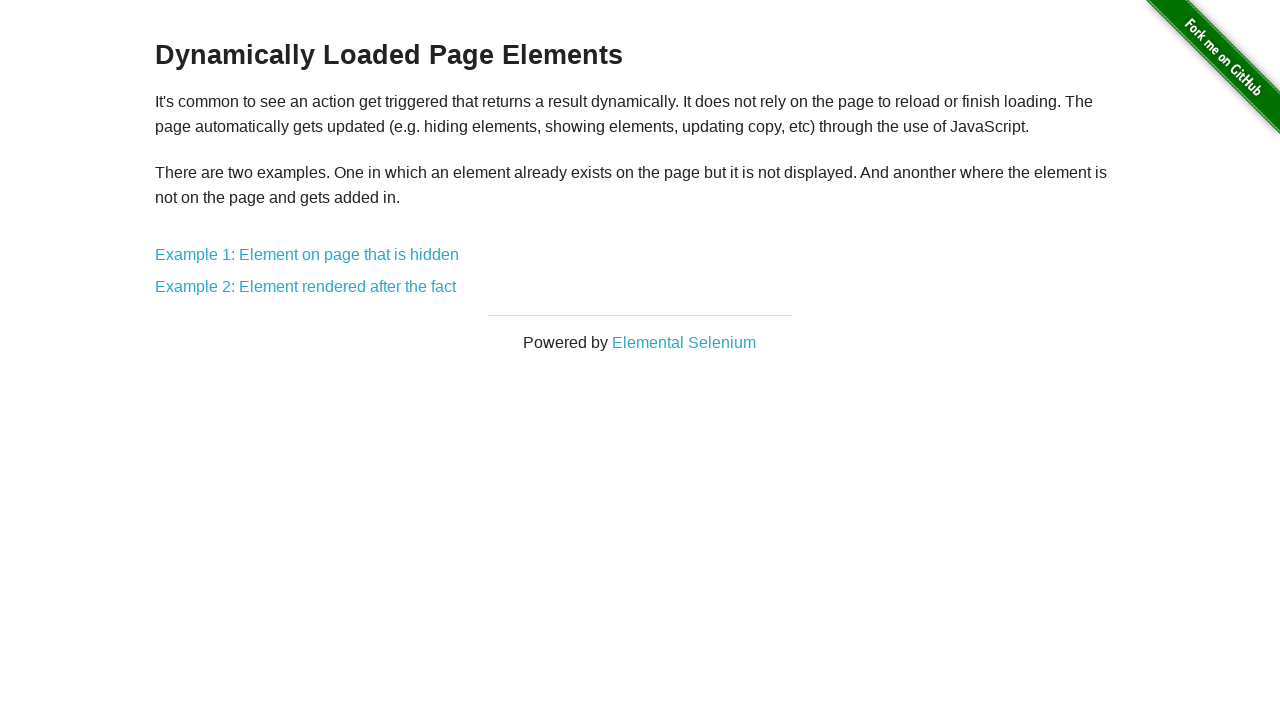

Clicked on Example 1: Element on page that is hidden link at (307, 255) on text=Example 1: Element on page that is hidden
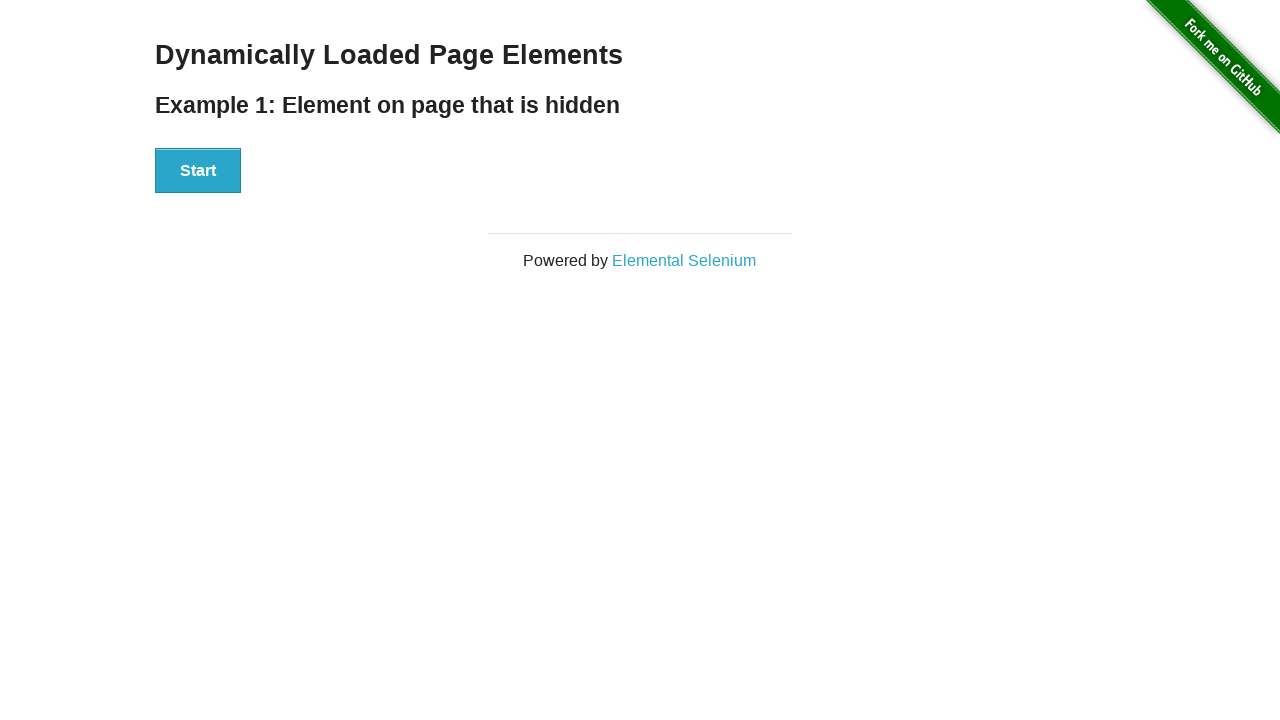

Clicked start button to initiate dynamic loading at (198, 171) on #start button
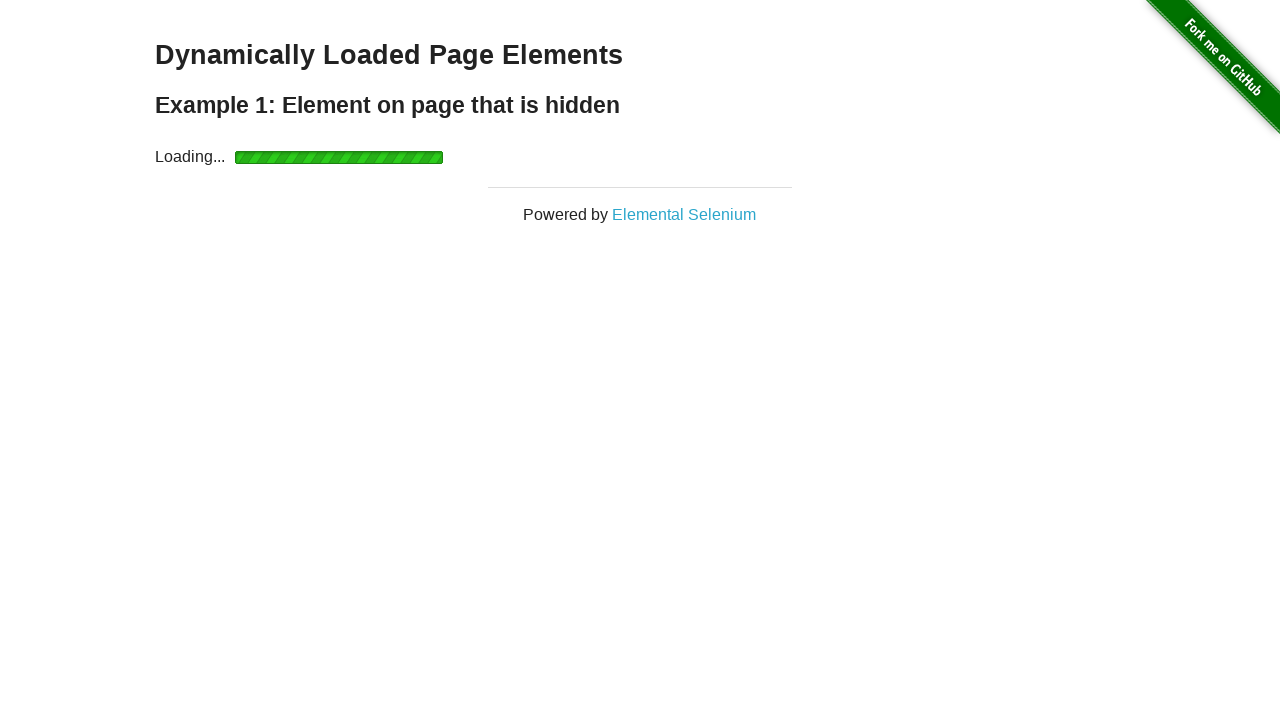

Verified start section is hidden
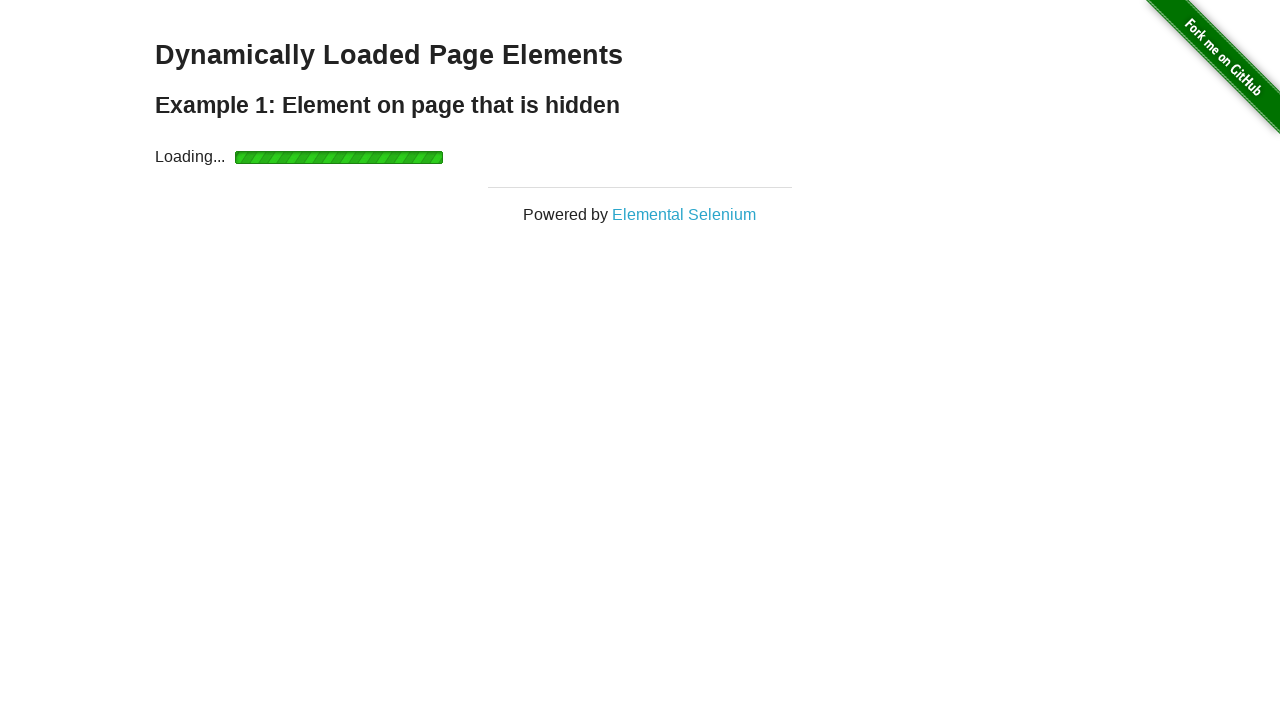

Waited for loading indicator to disappear
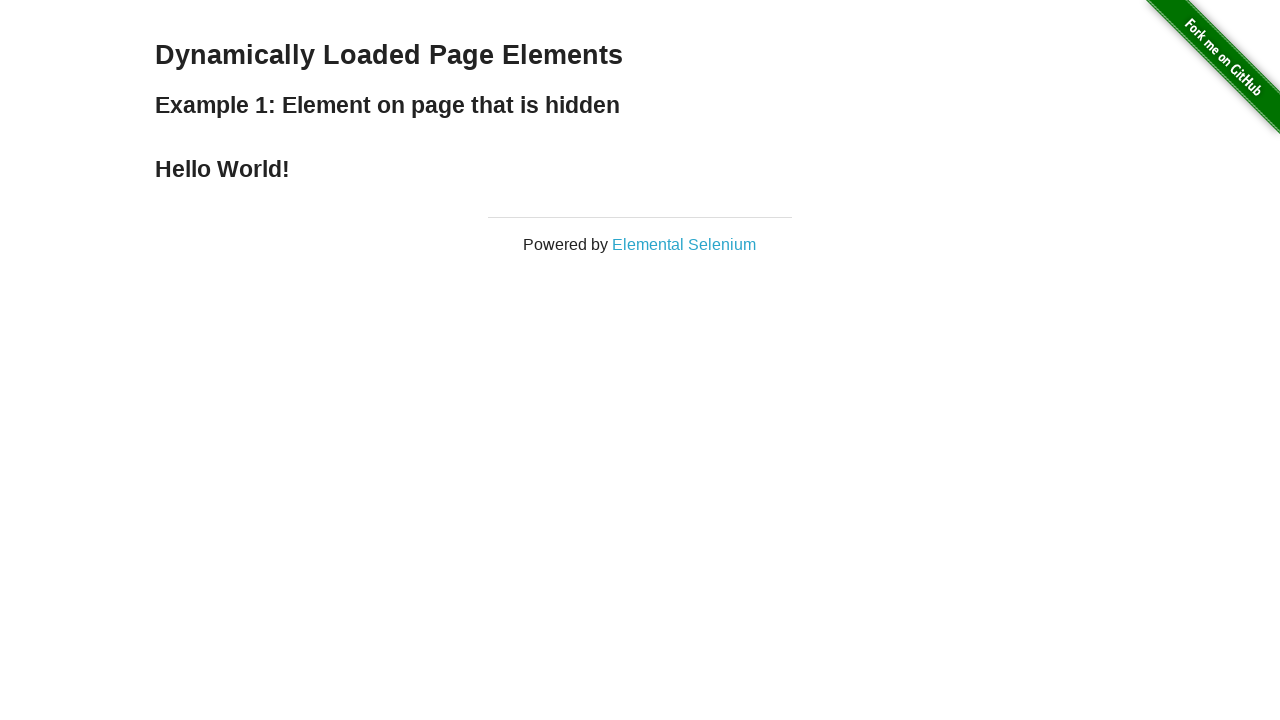

Retrieved finish text from page
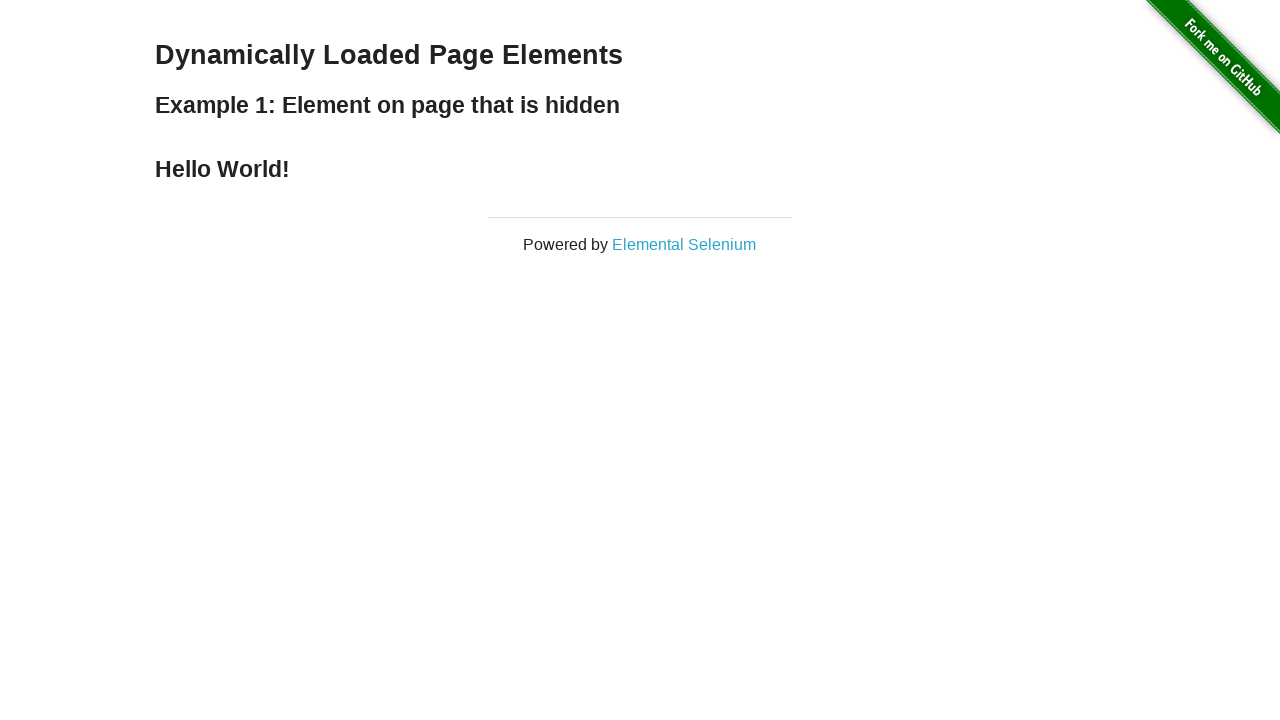

Verified 'Hello World!' text appears after dynamic loading completes
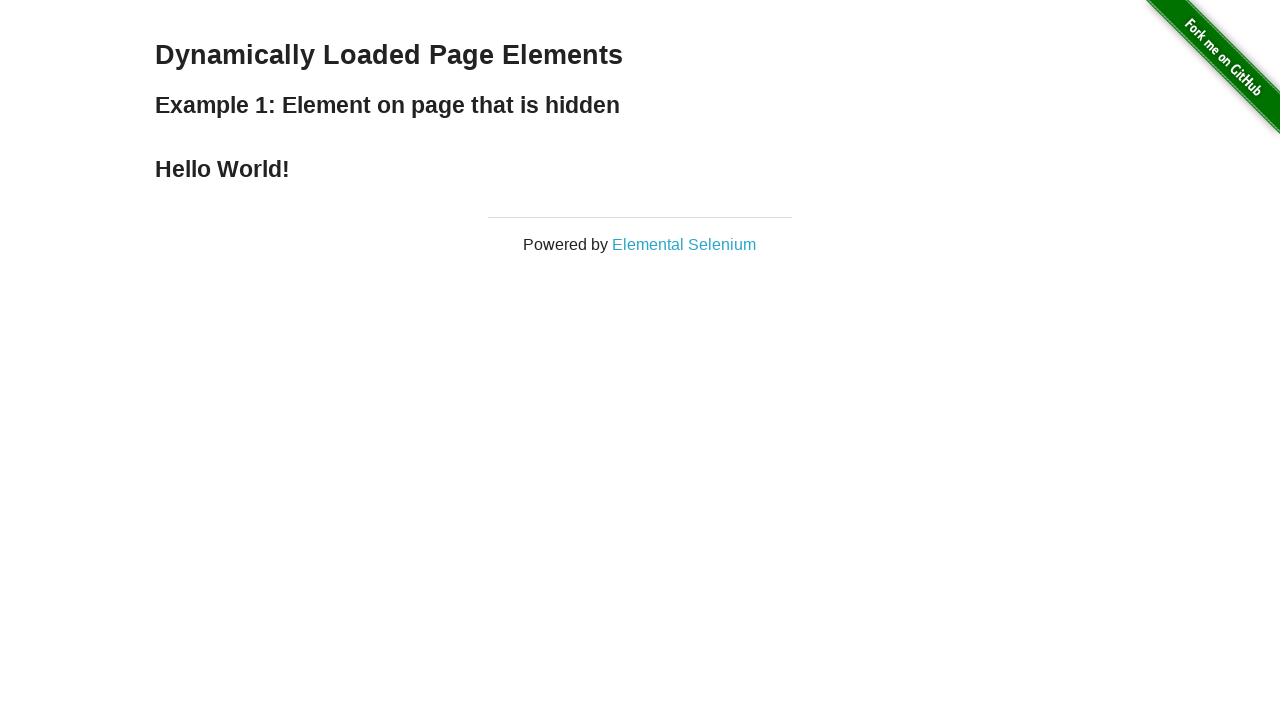

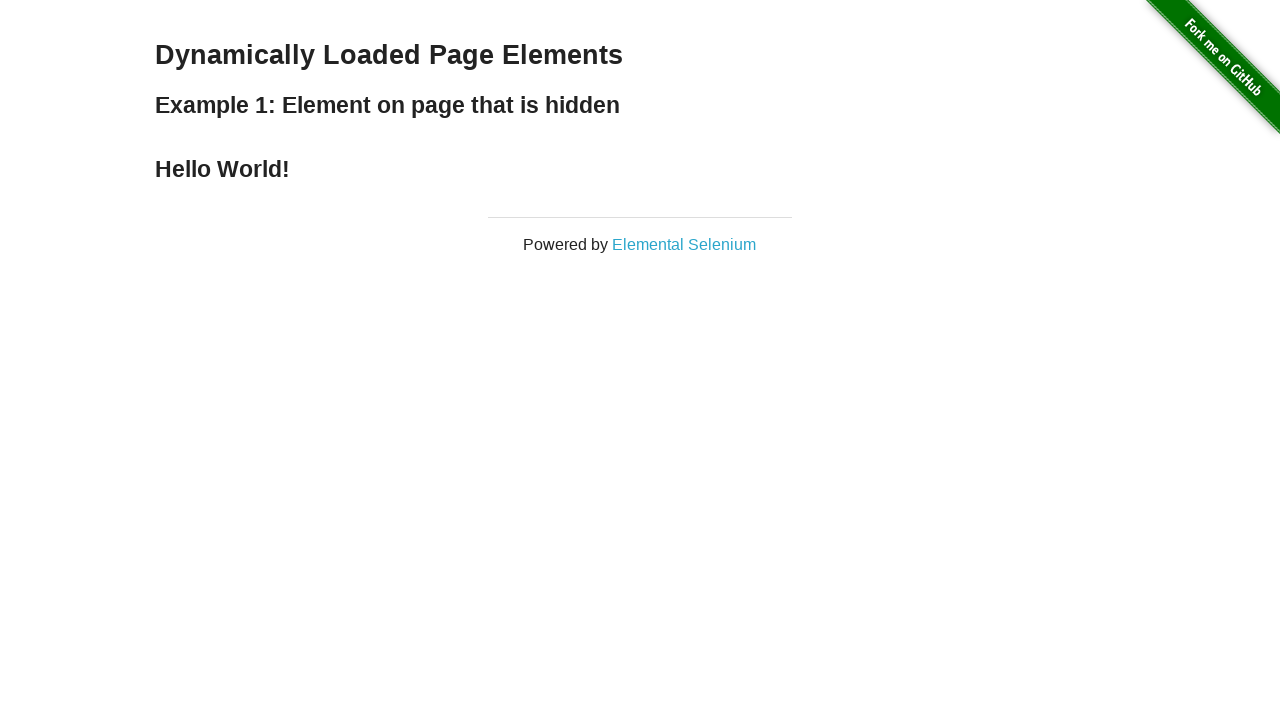